Navigates through Seven-Eleven Japan's product category pages (onigiri, sushi, bento, etc.) and verifies that product listings are displayed on each page.

Starting URL: https://www.sej.co.jp/products/a/onigiri/

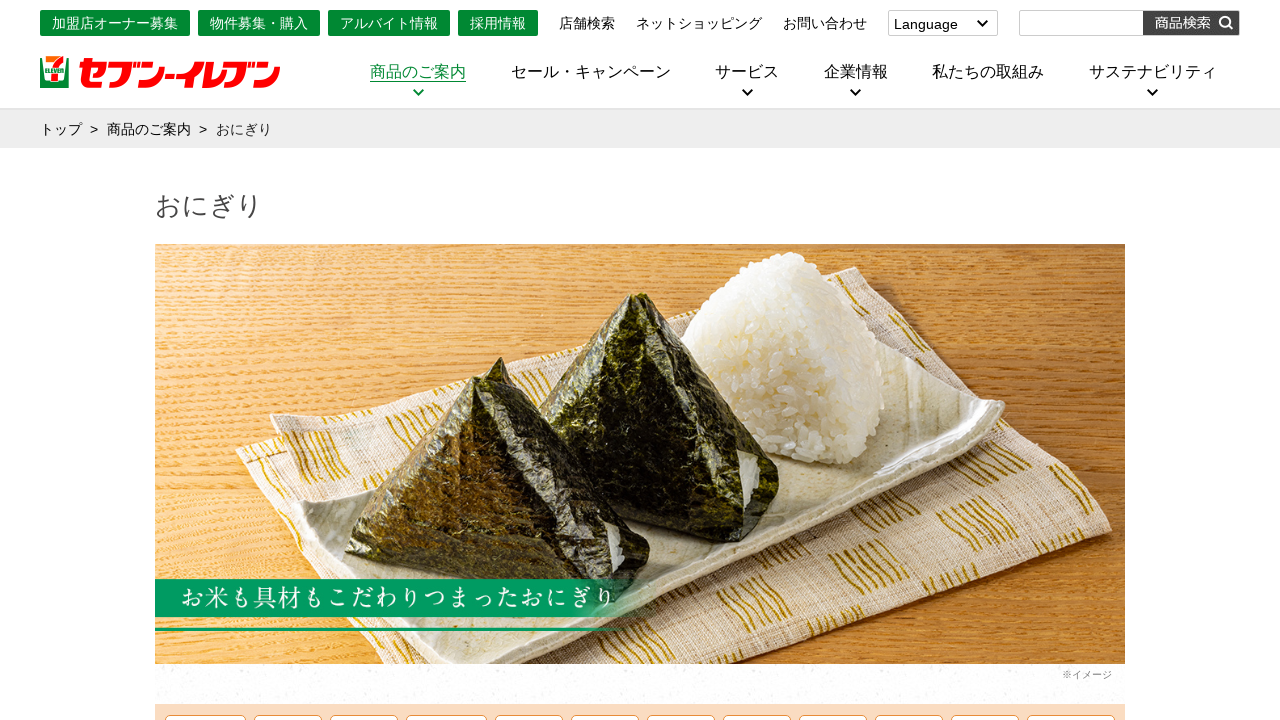

Waited for product items to load on initial onigiri page
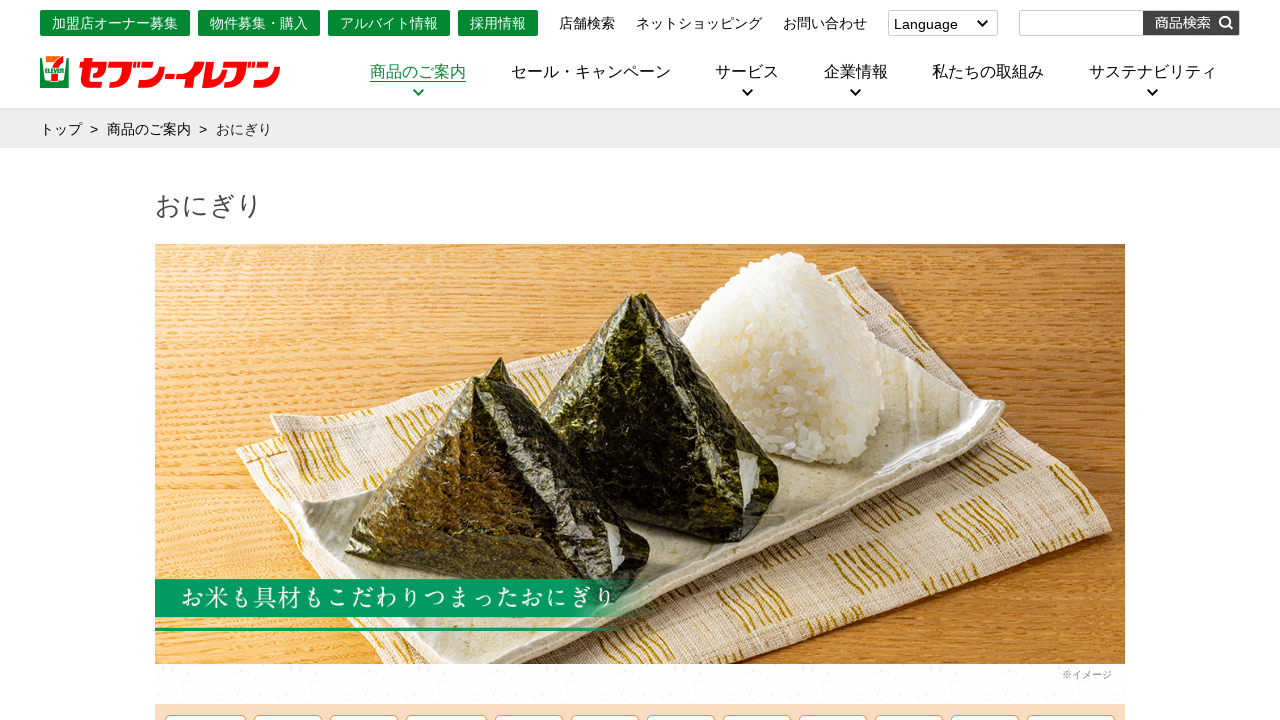

Navigated to product category page: https://www.sej.co.jp/products/a/sushi/
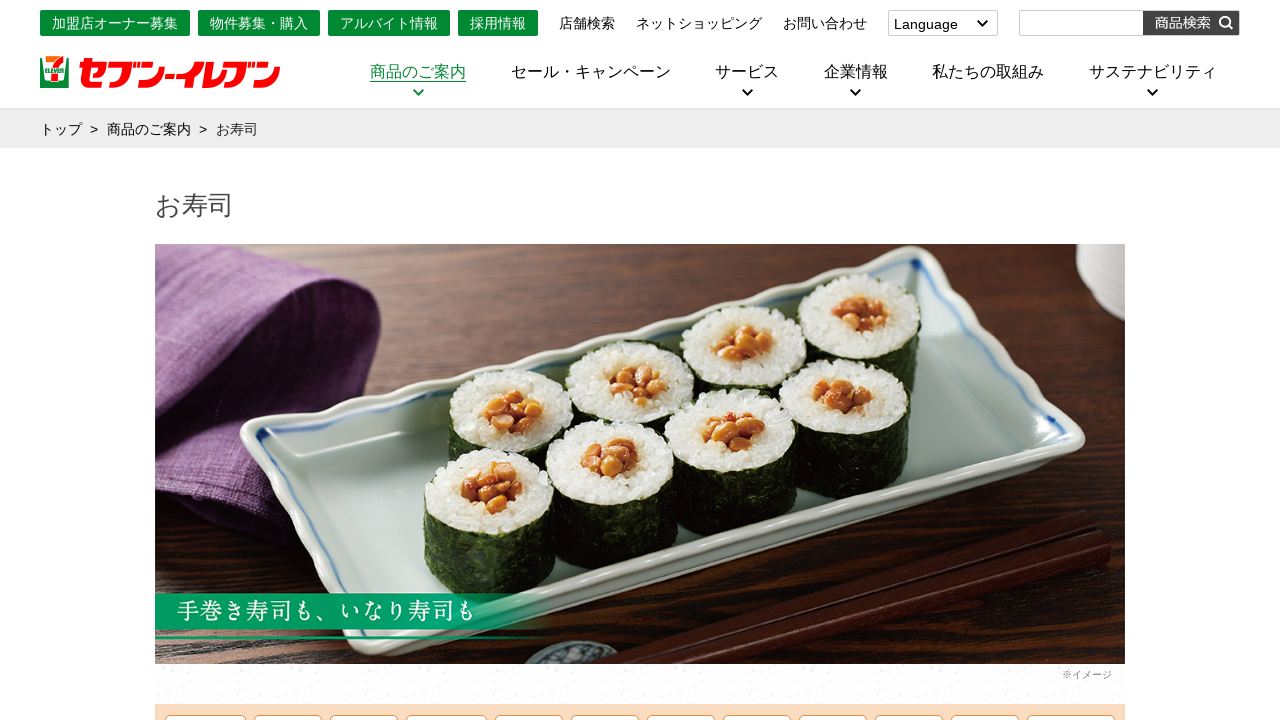

Product items loaded on category page
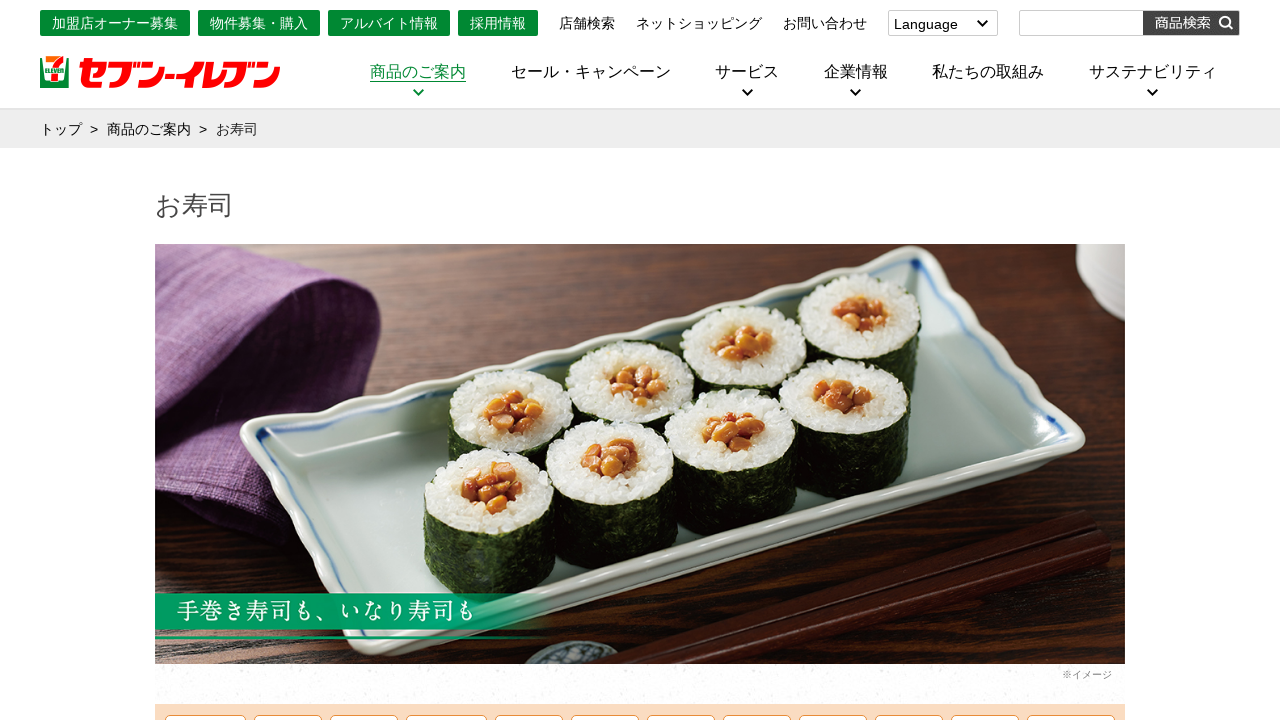

Navigated to product category page: https://www.sej.co.jp/products/a/bento/
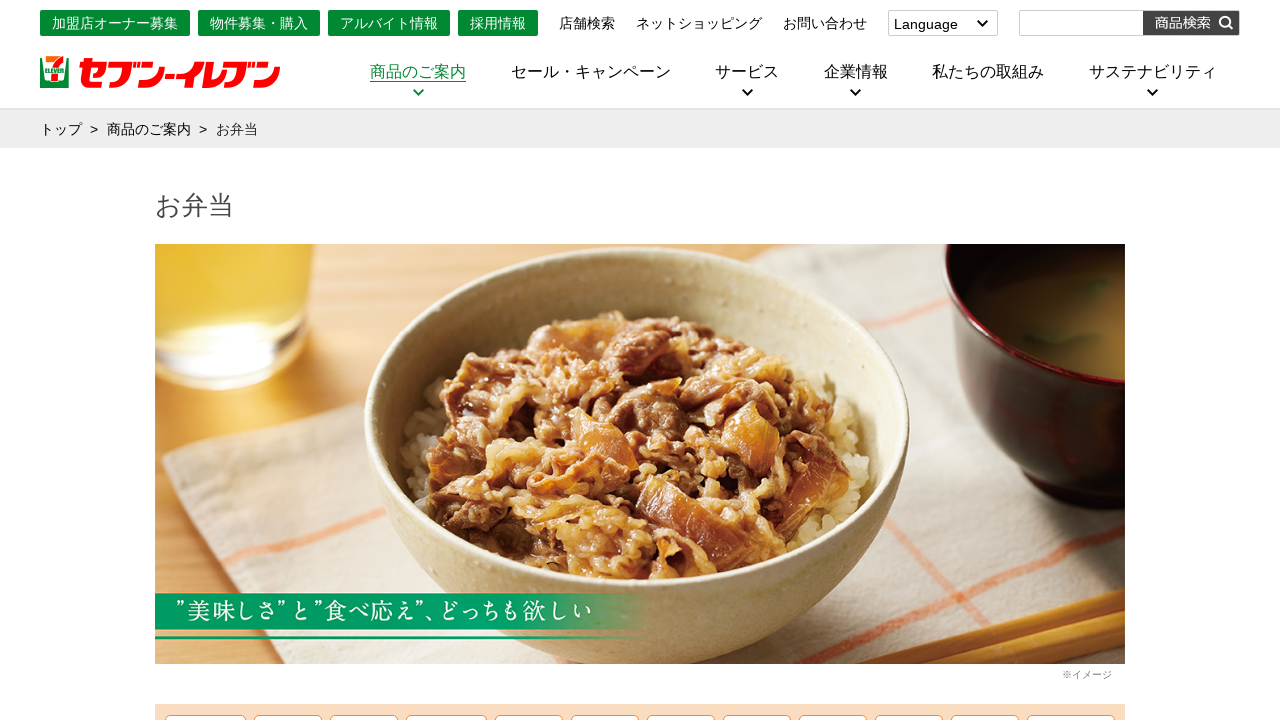

Product items loaded on category page
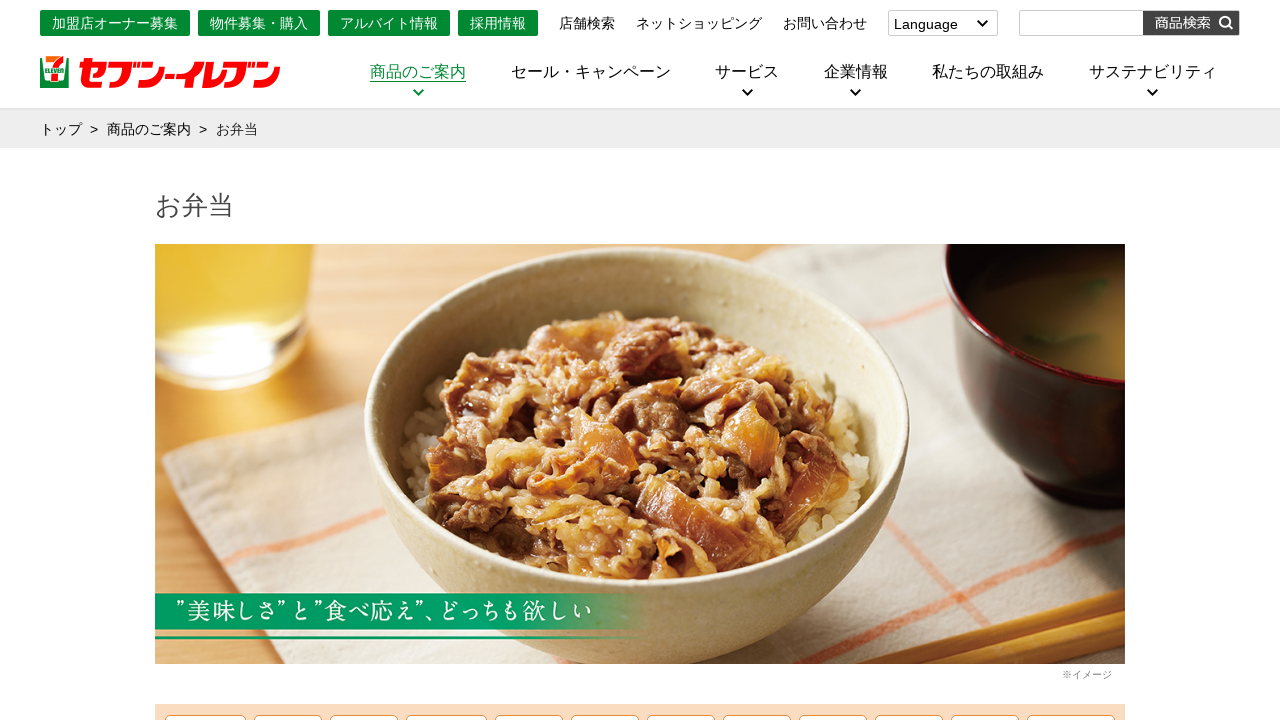

Navigated to product category page: https://www.sej.co.jp/products/a/sandwich/
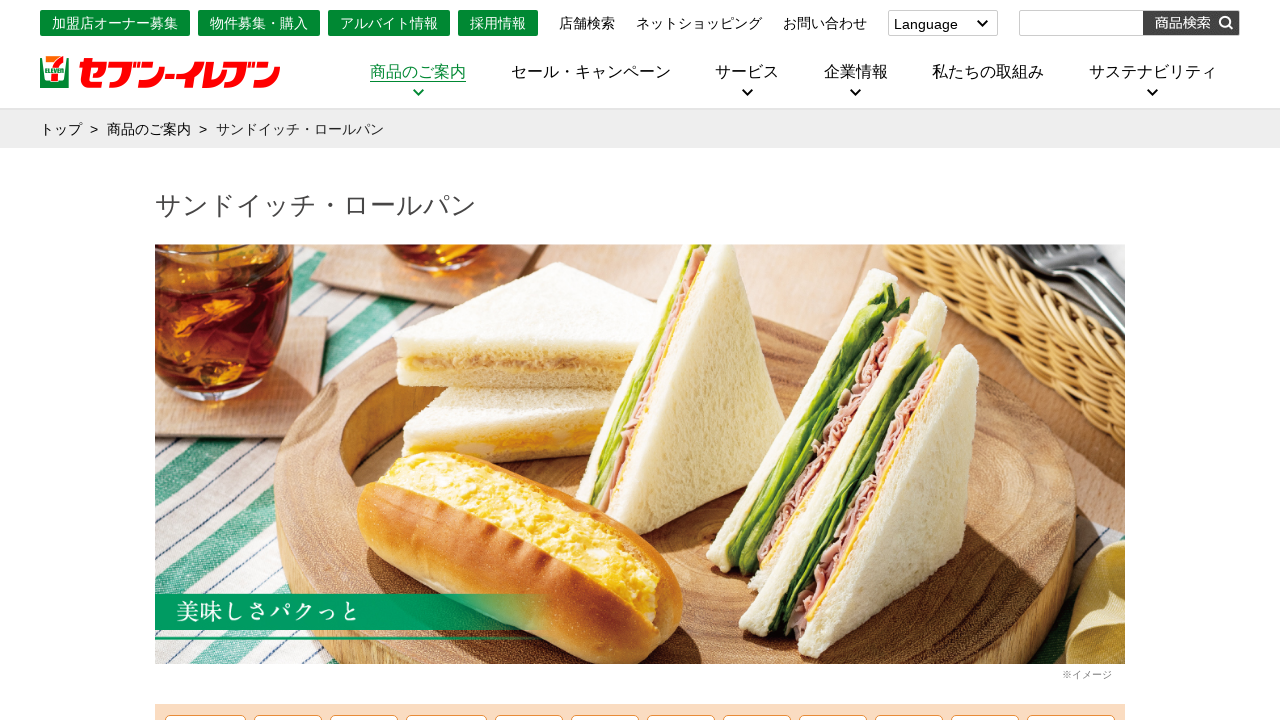

Product items loaded on category page
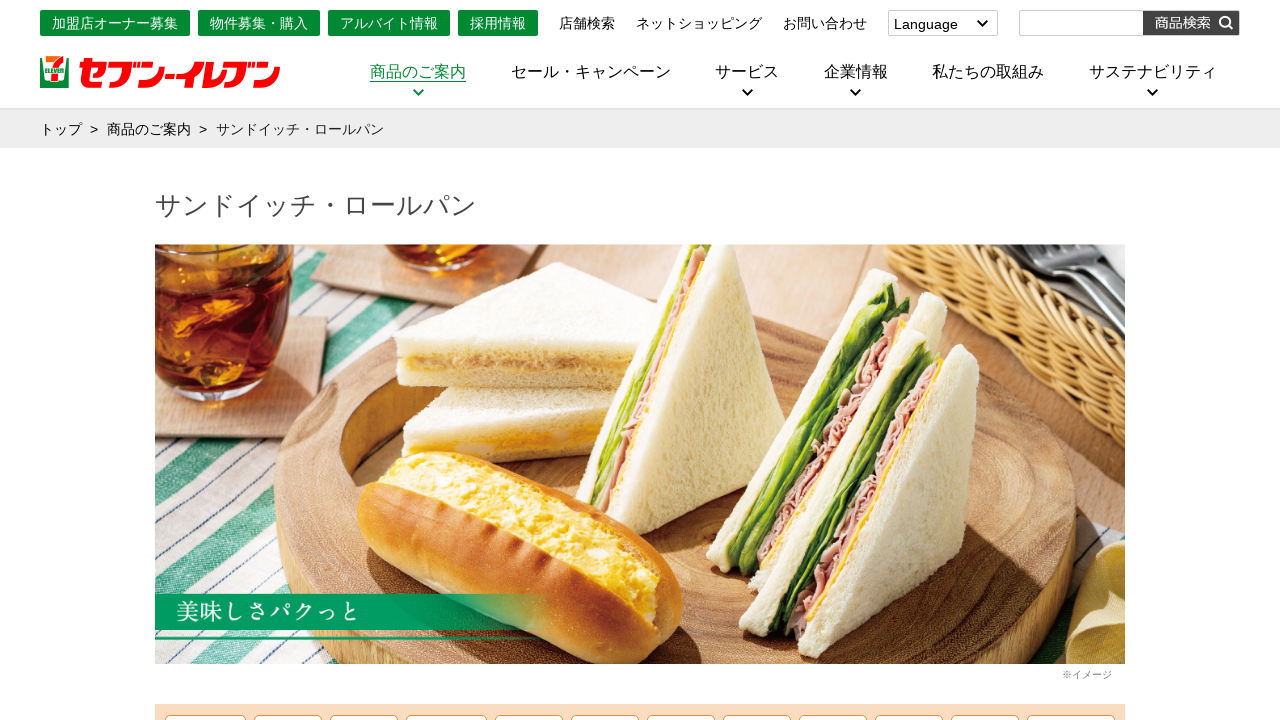

Navigated to product category page: https://www.sej.co.jp/products/a/bread/
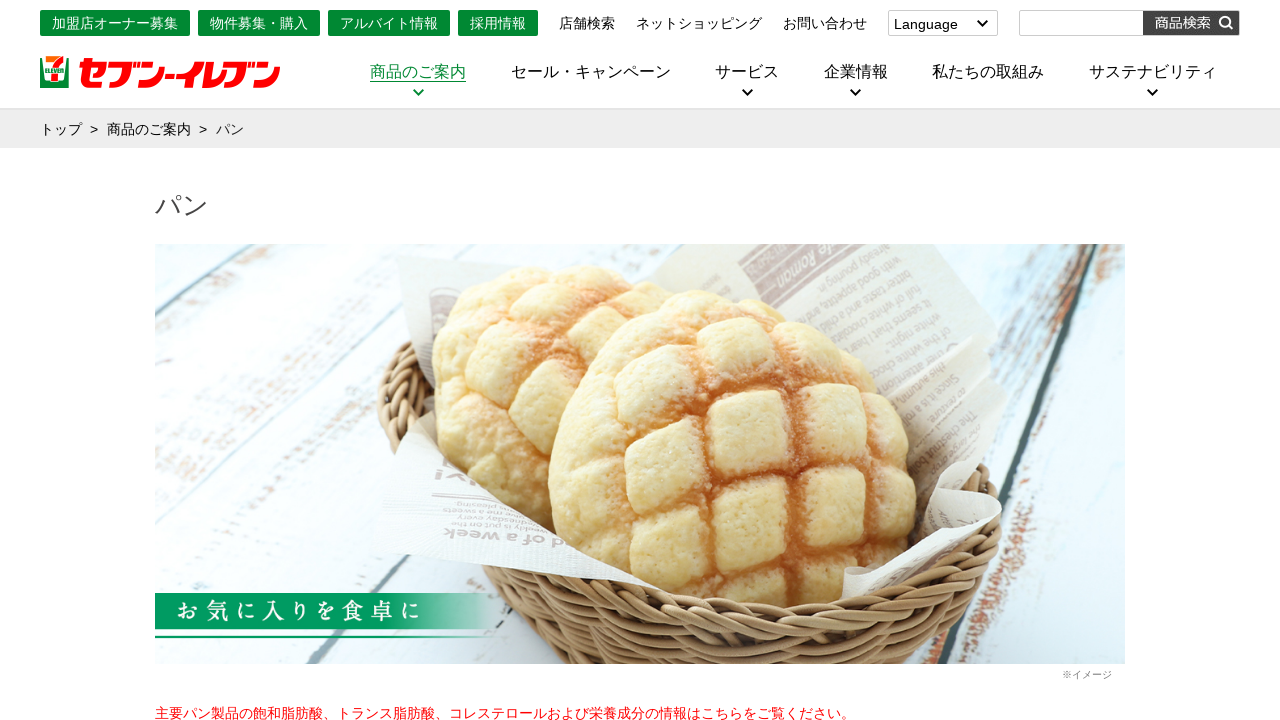

Product items loaded on category page
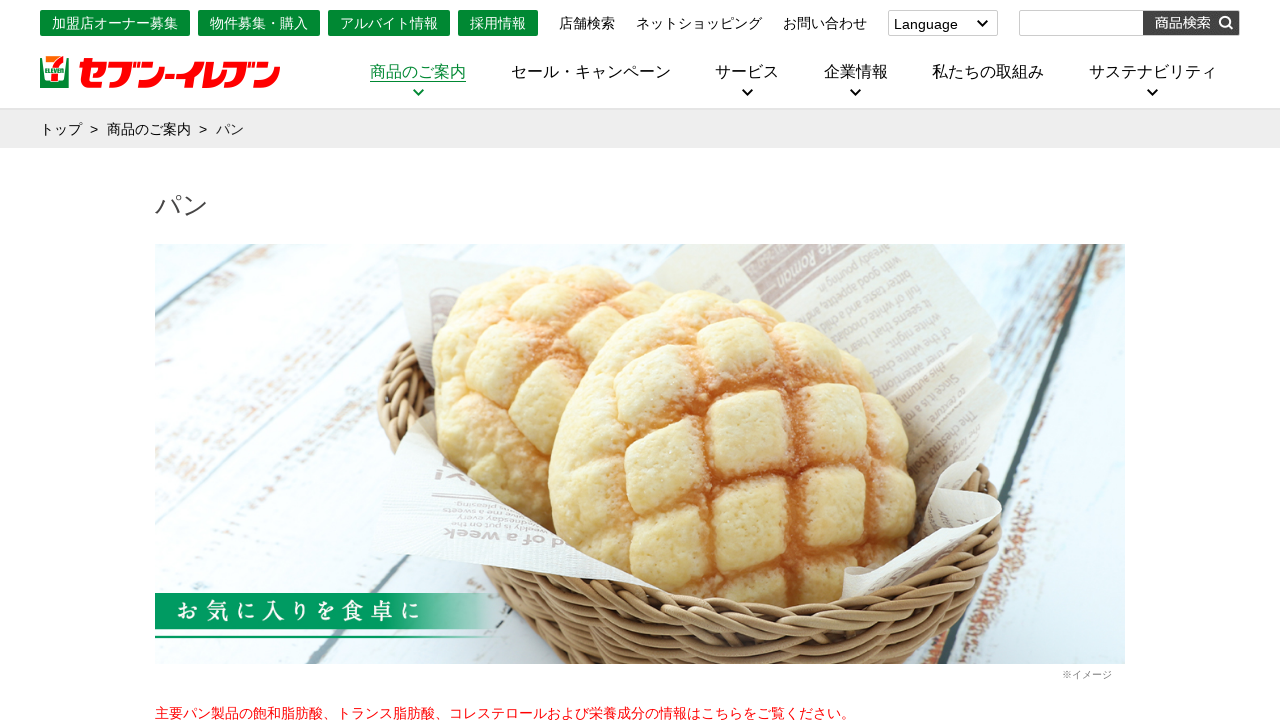

Navigated to product category page: https://www.sej.co.jp/products/a/donut/
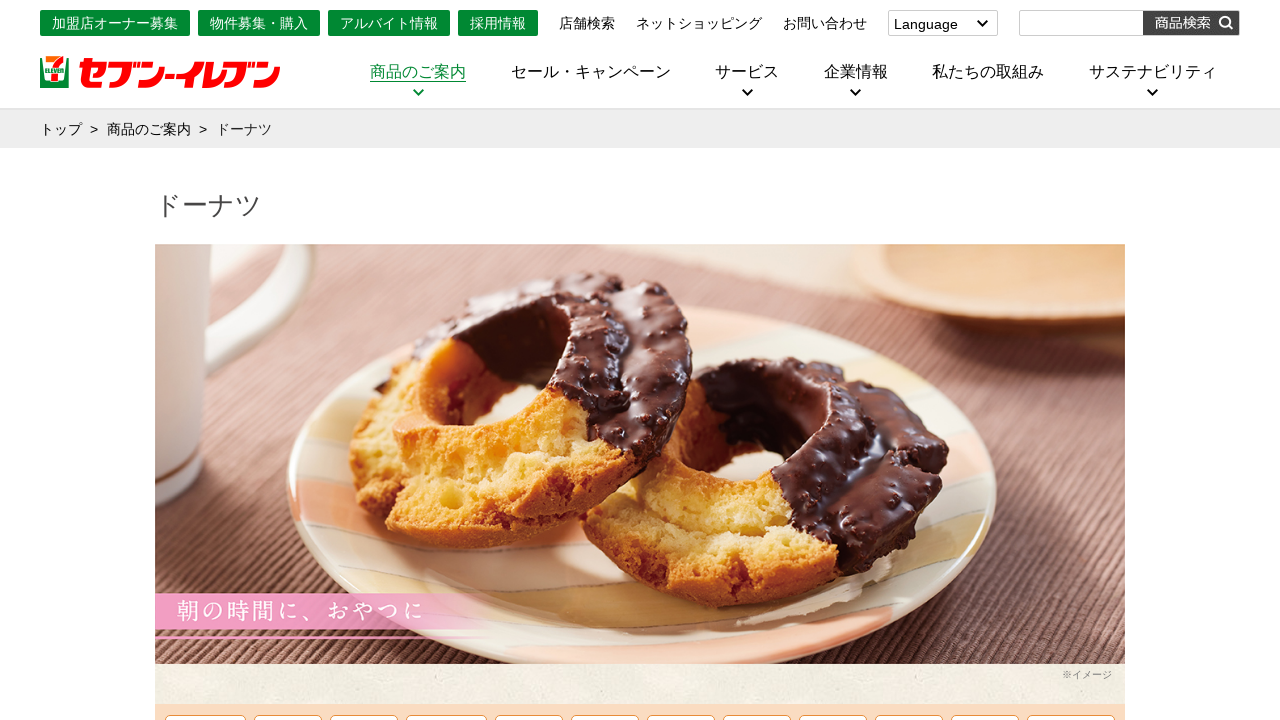

Product items loaded on category page
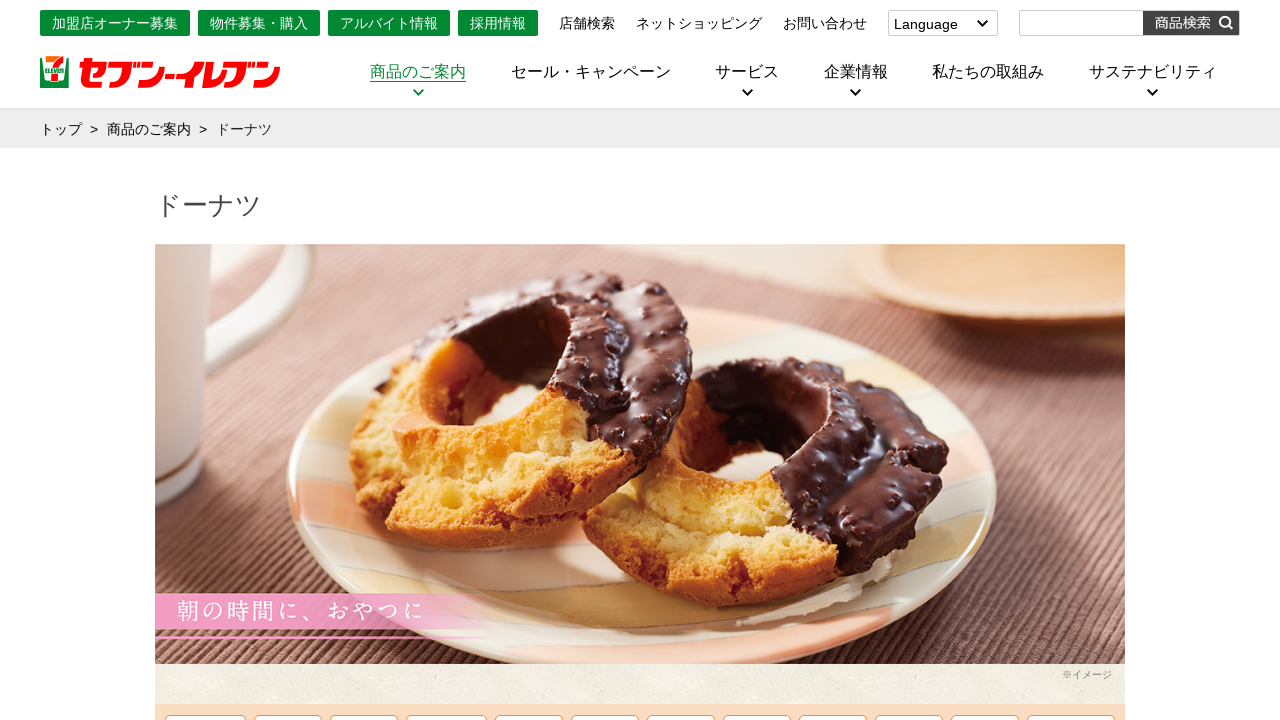

Navigated to product category page: https://www.sej.co.jp/products/a/men/
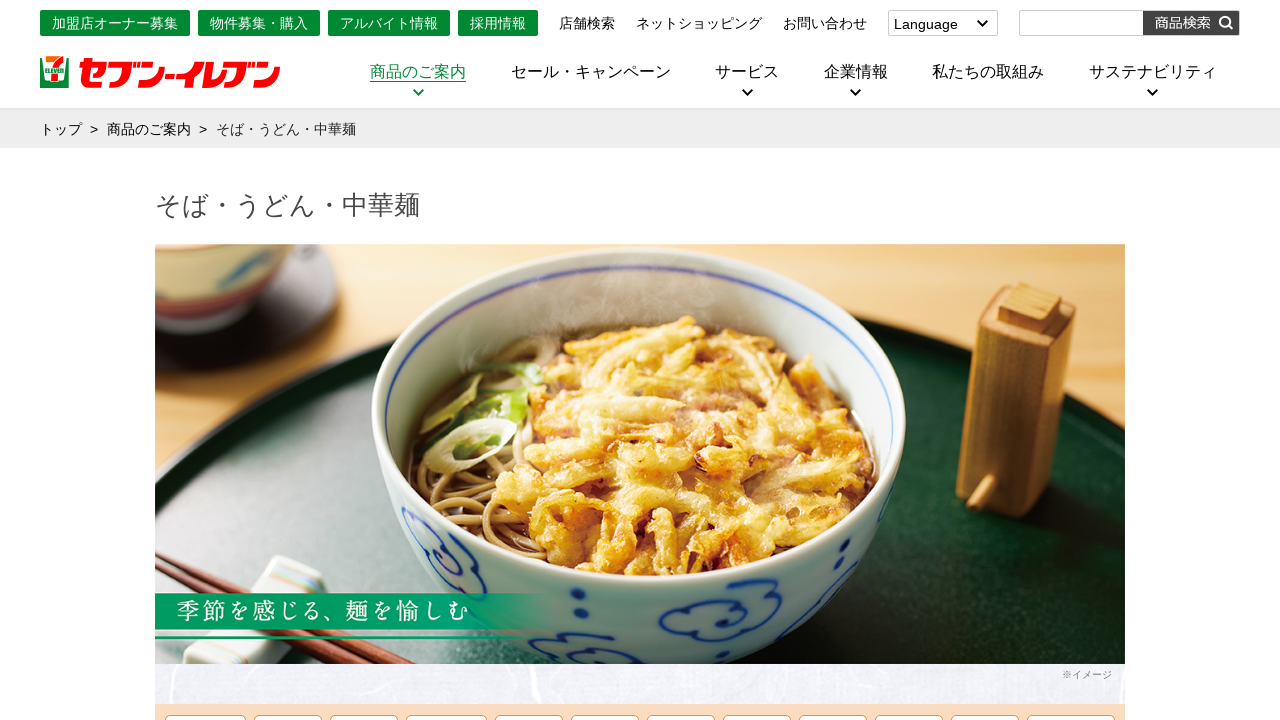

Product items loaded on category page
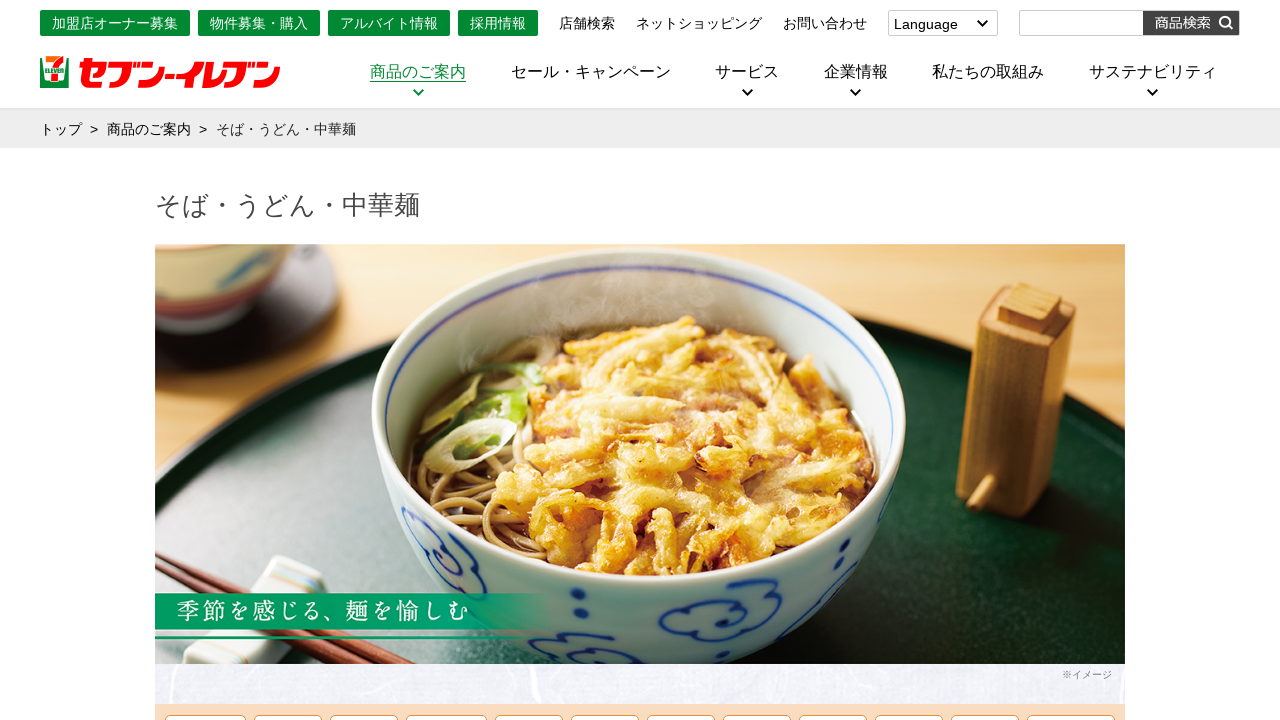

Navigated to product category page: https://www.sej.co.jp/products/a/pasta/
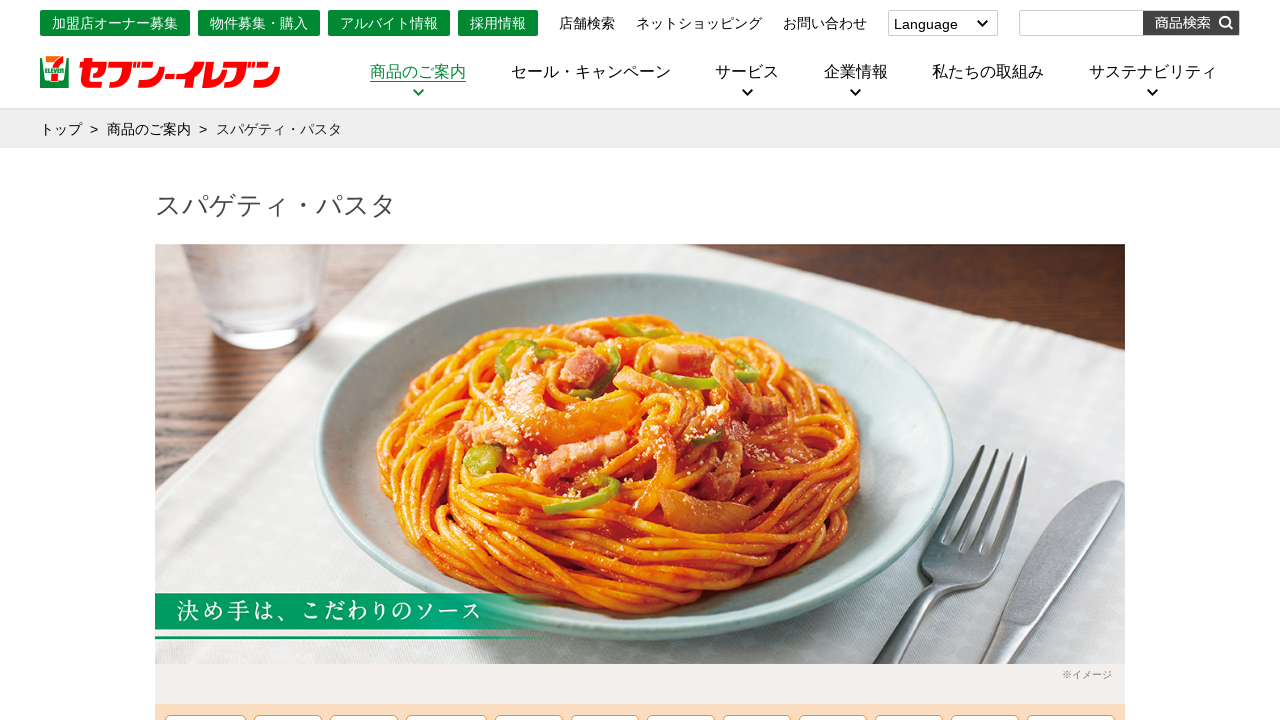

Product items loaded on category page
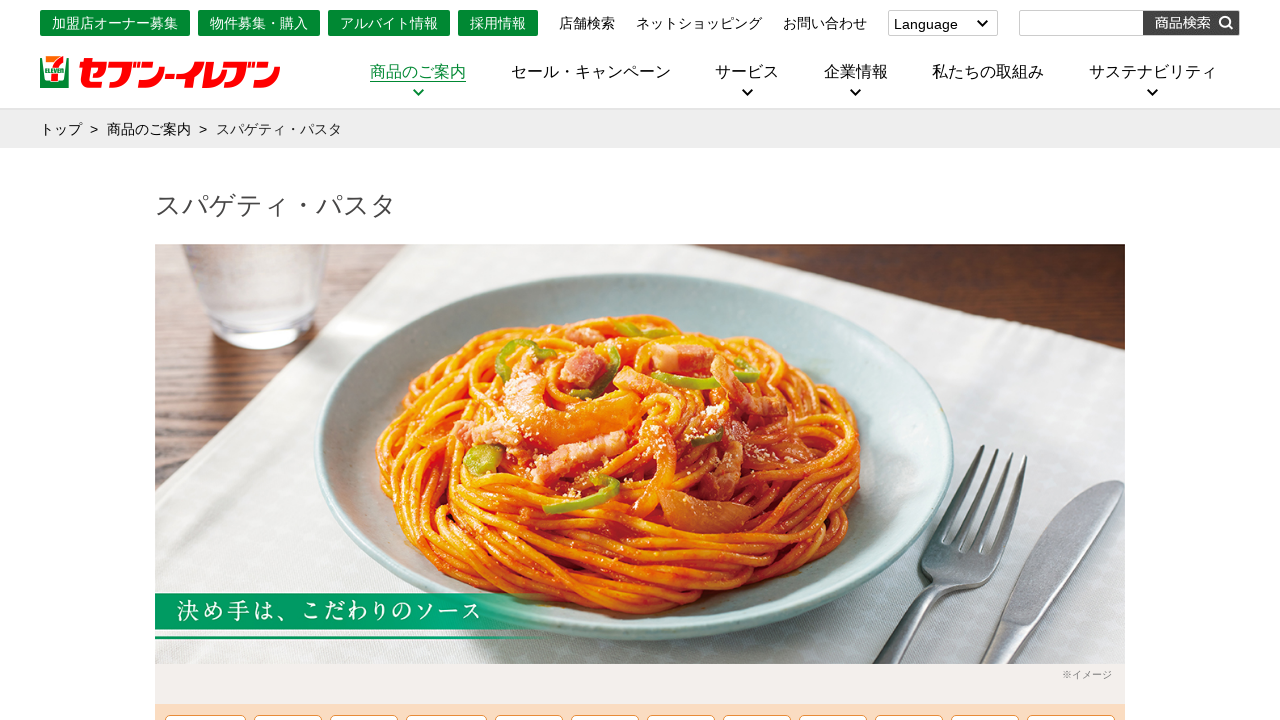

Navigated to product category page: https://www.sej.co.jp/products/a/gratin/
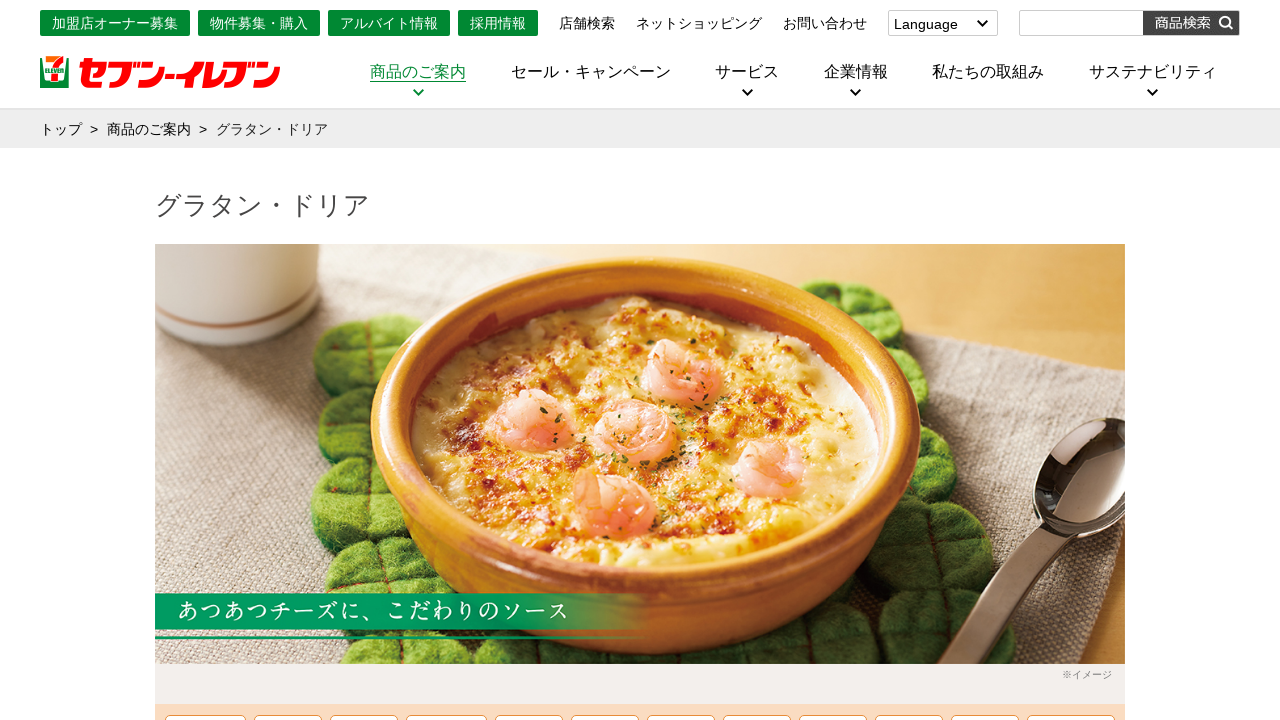

Product items loaded on category page
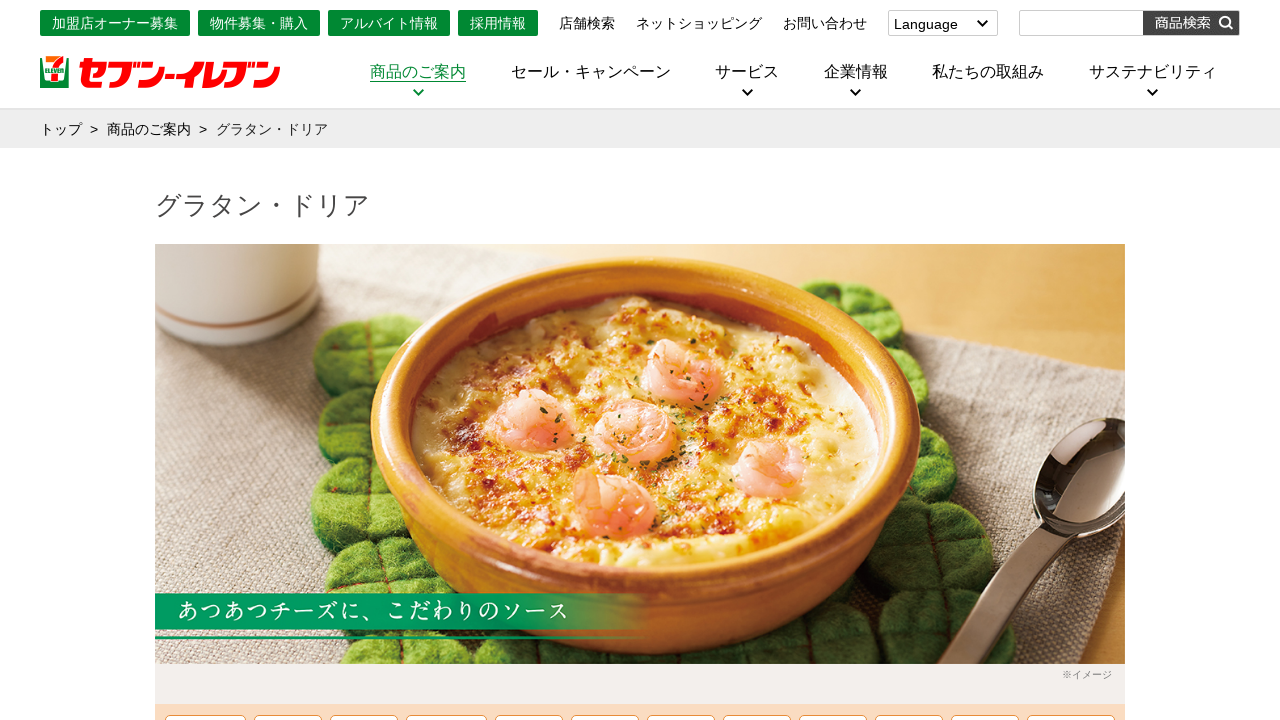

Navigated to product category page: https://www.sej.co.jp/products/a/dailydish/
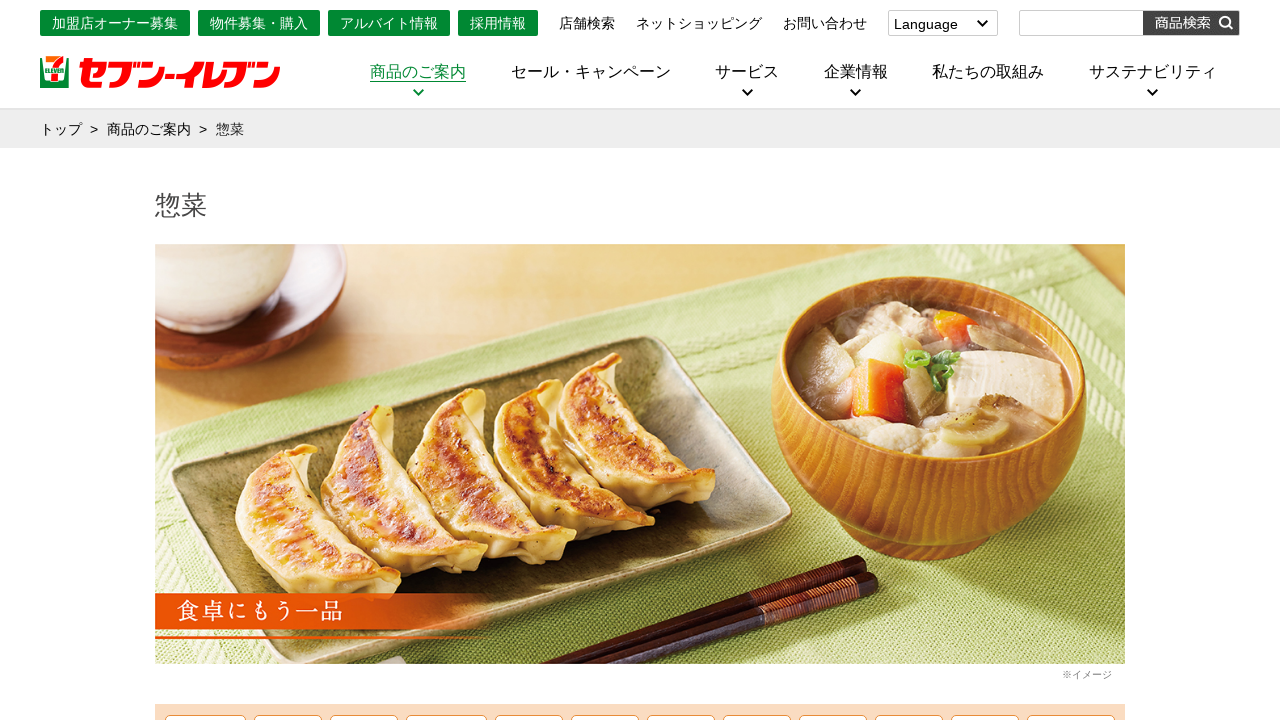

Product items loaded on category page
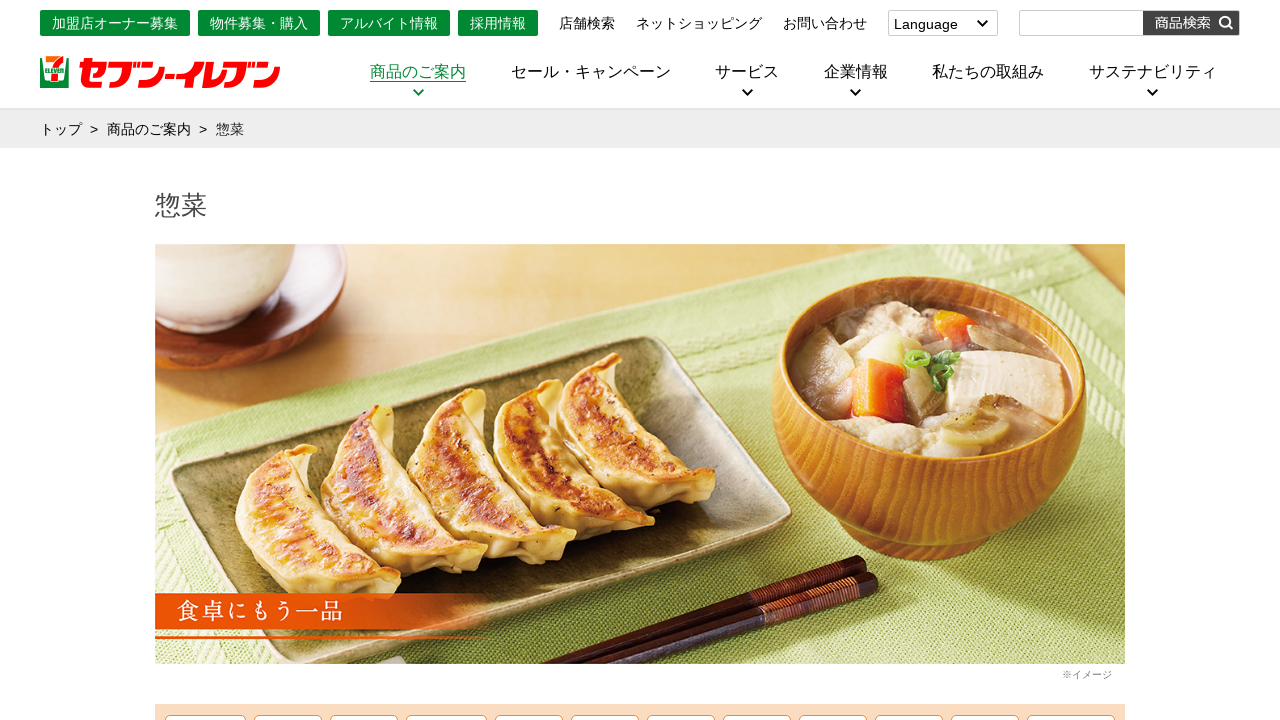

Navigated to product category page: https://www.sej.co.jp/products/a/salad/
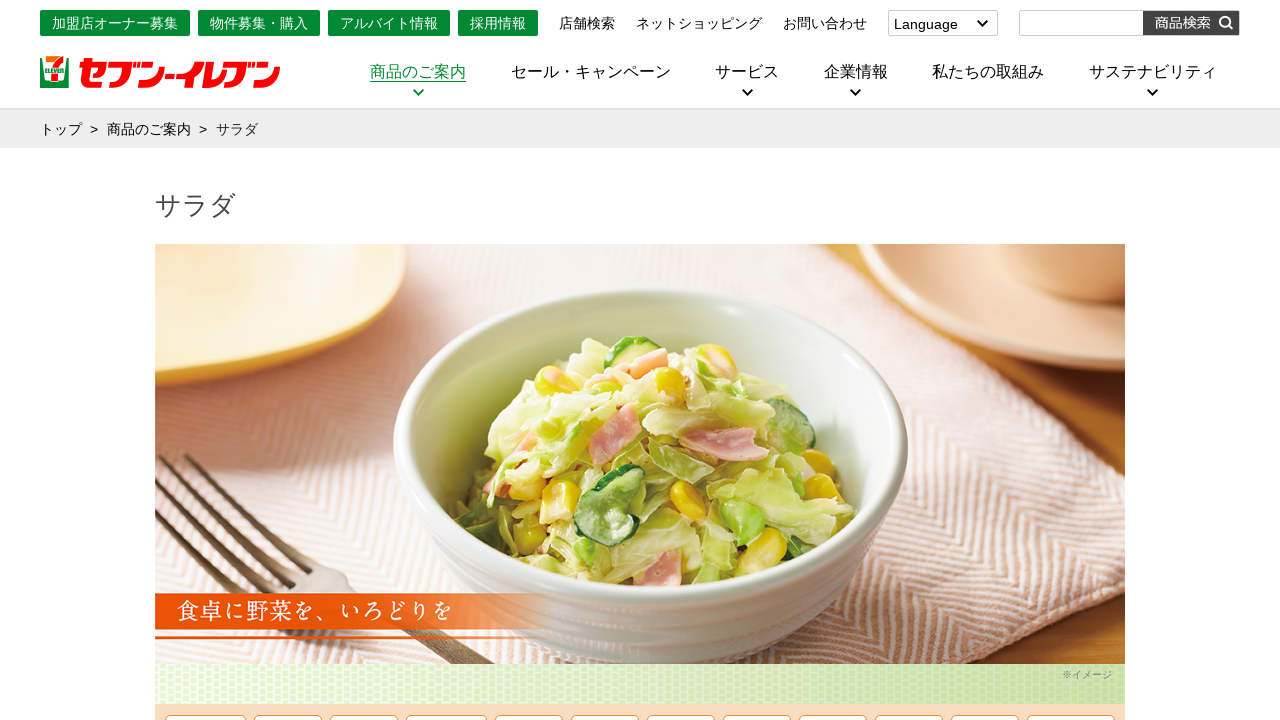

Product items loaded on category page
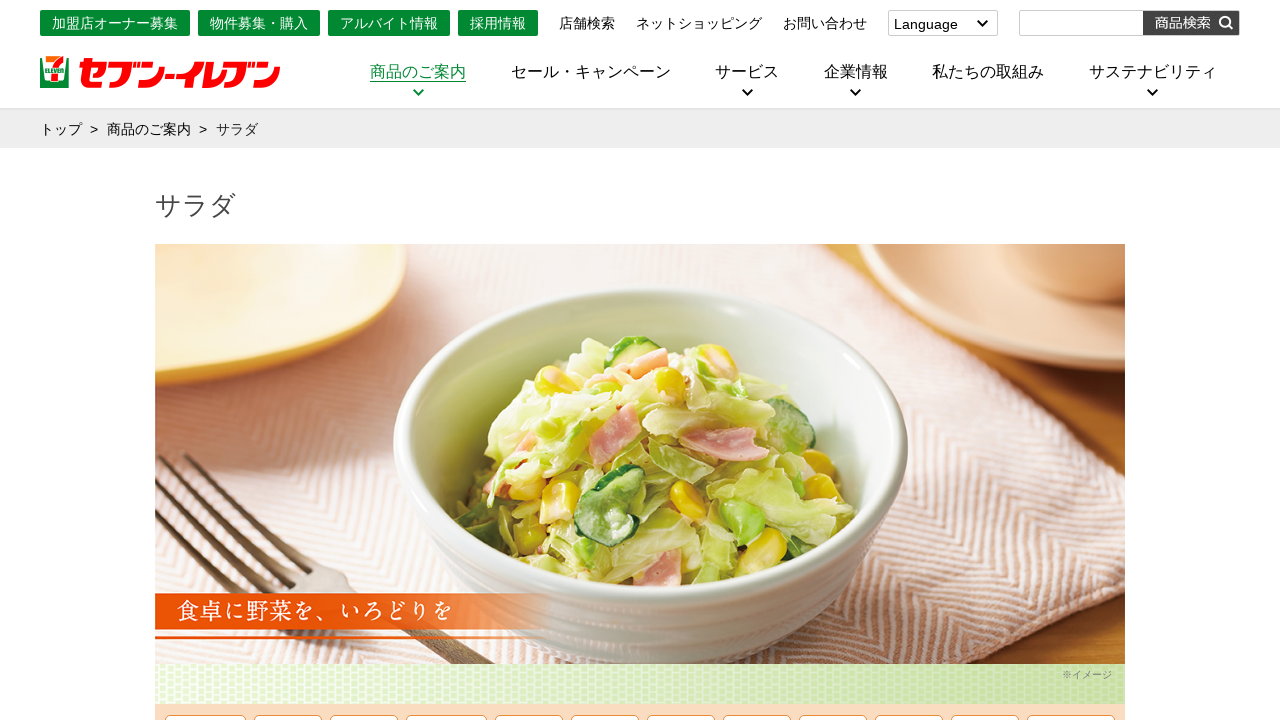

Navigated to product category page: https://www.sej.co.jp/products/a/sweets/
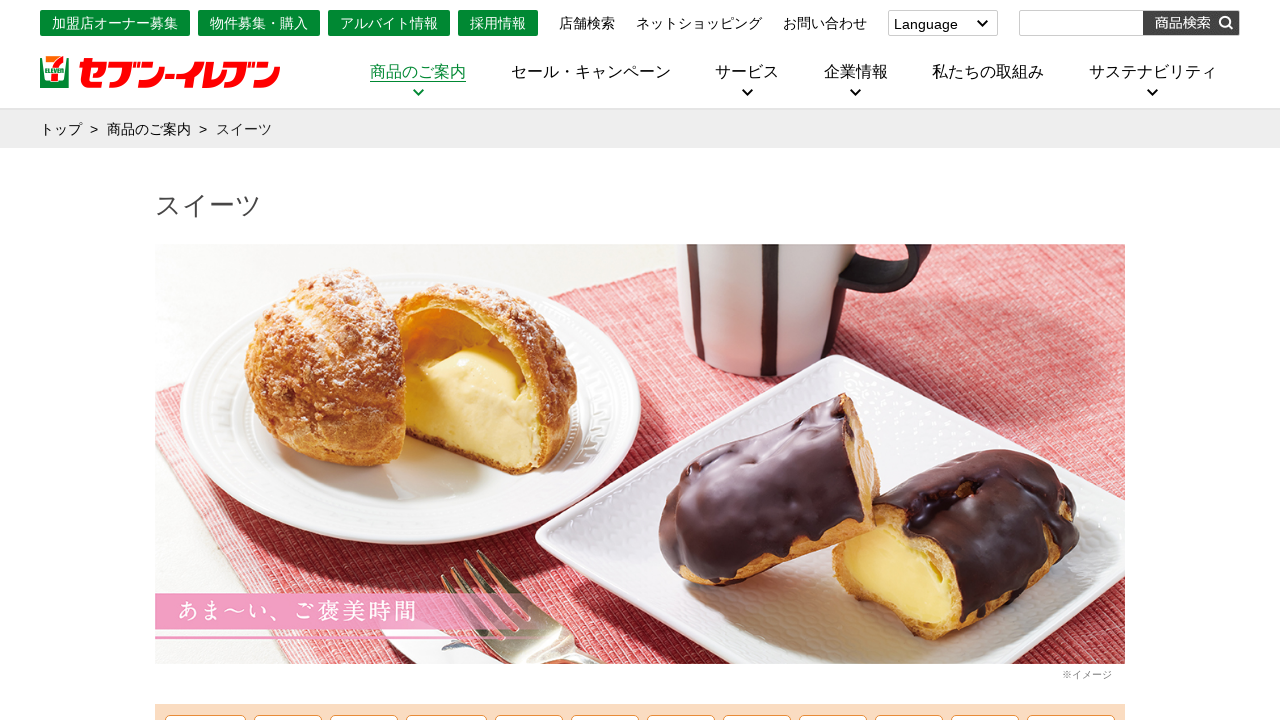

Product items loaded on category page
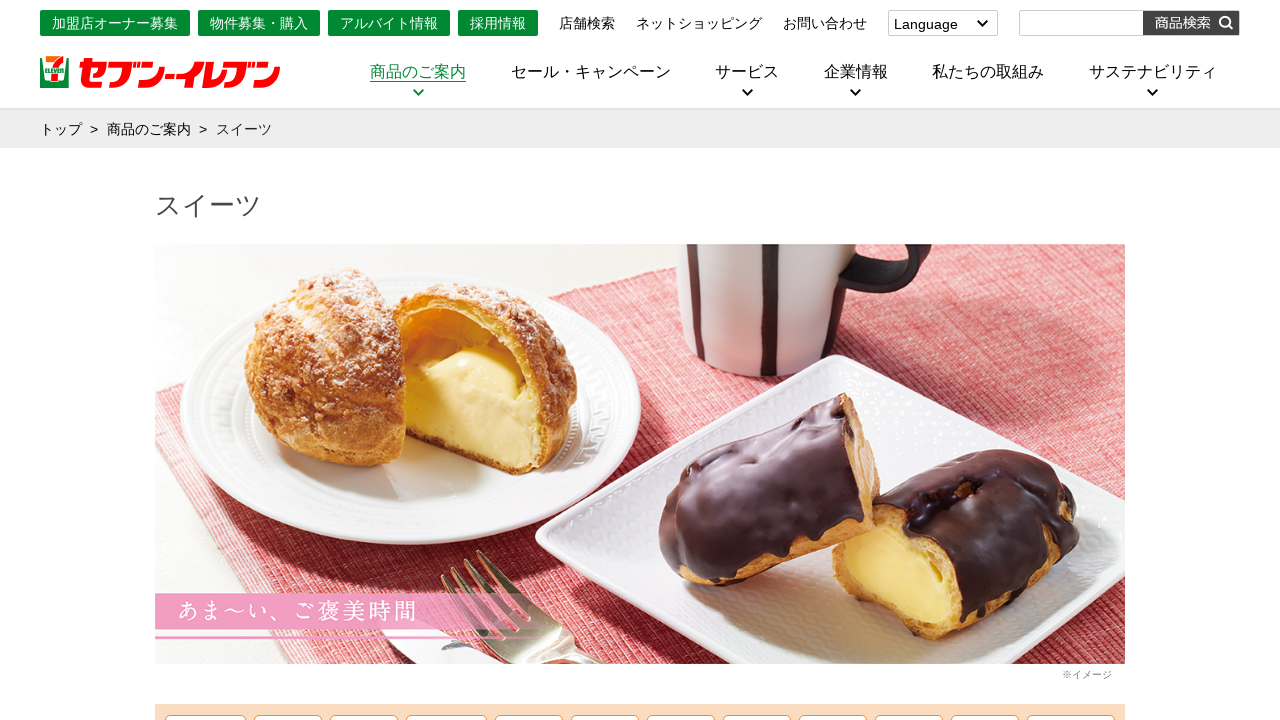

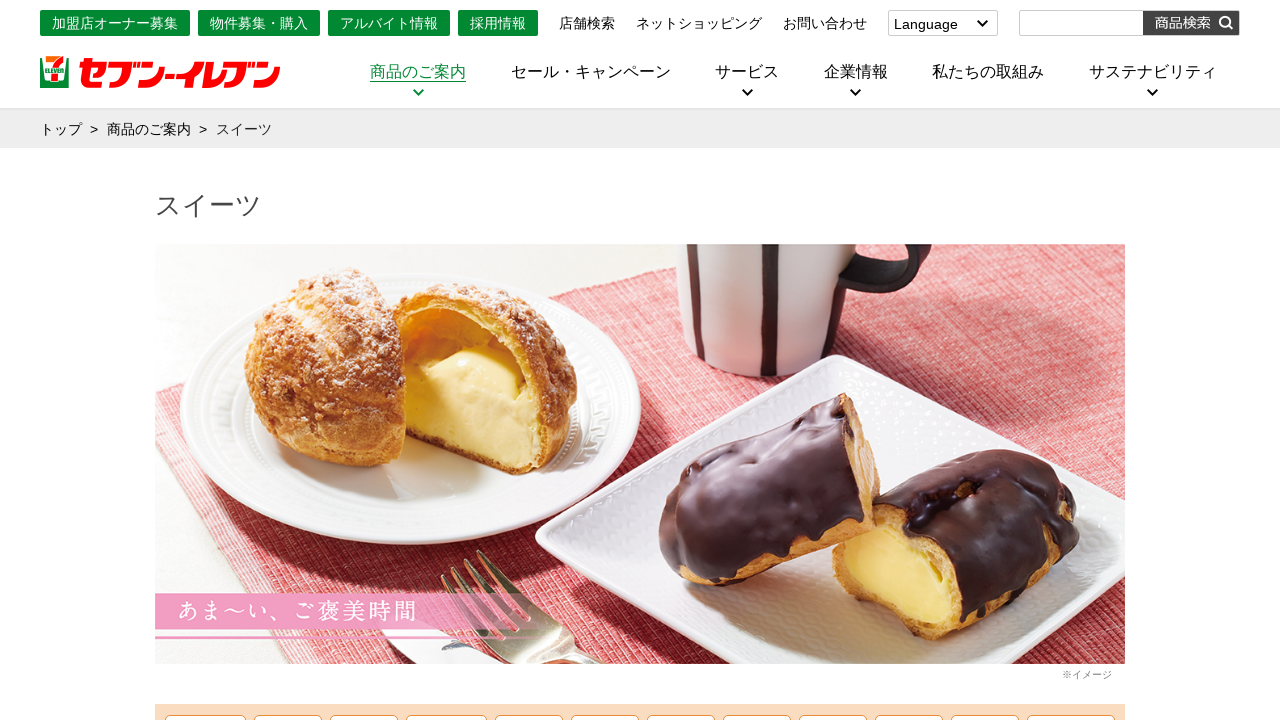